Tests search functionality on testotomasyonu.com by searching for "phone" and verifying that product results are displayed

Starting URL: https://www.testotomasyonu.com

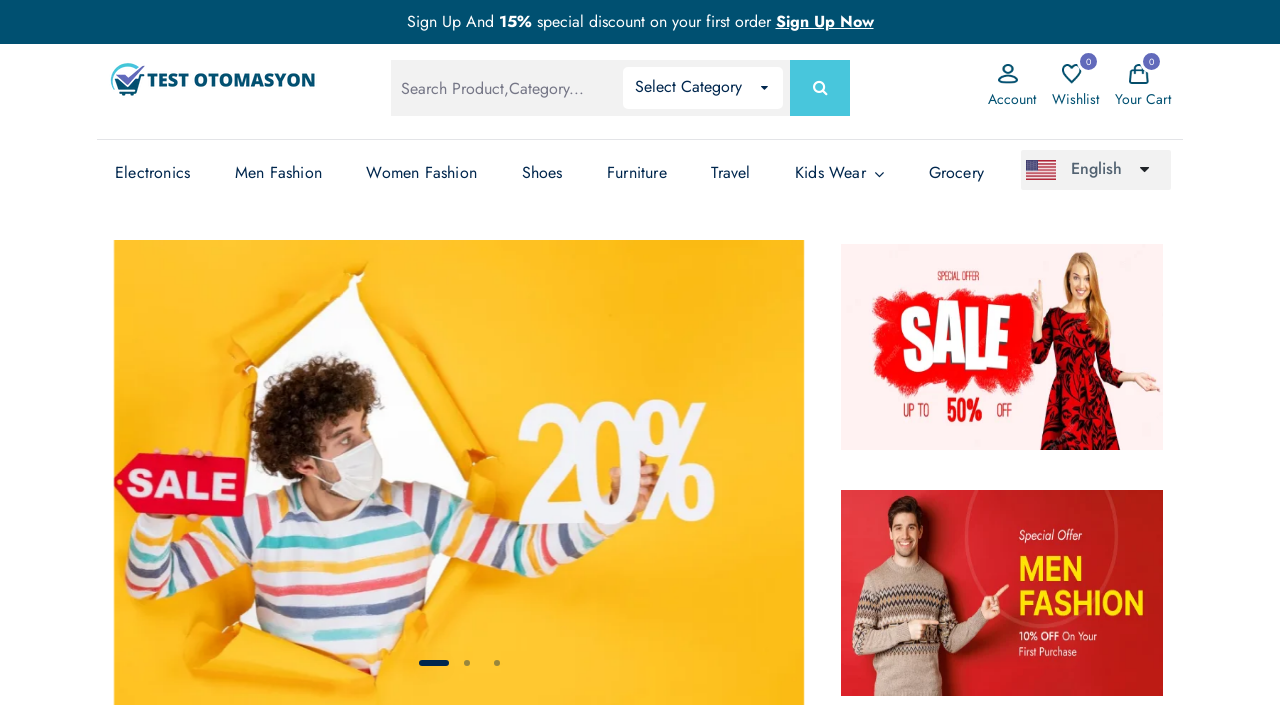

Filled search box with 'phone' on #global-search
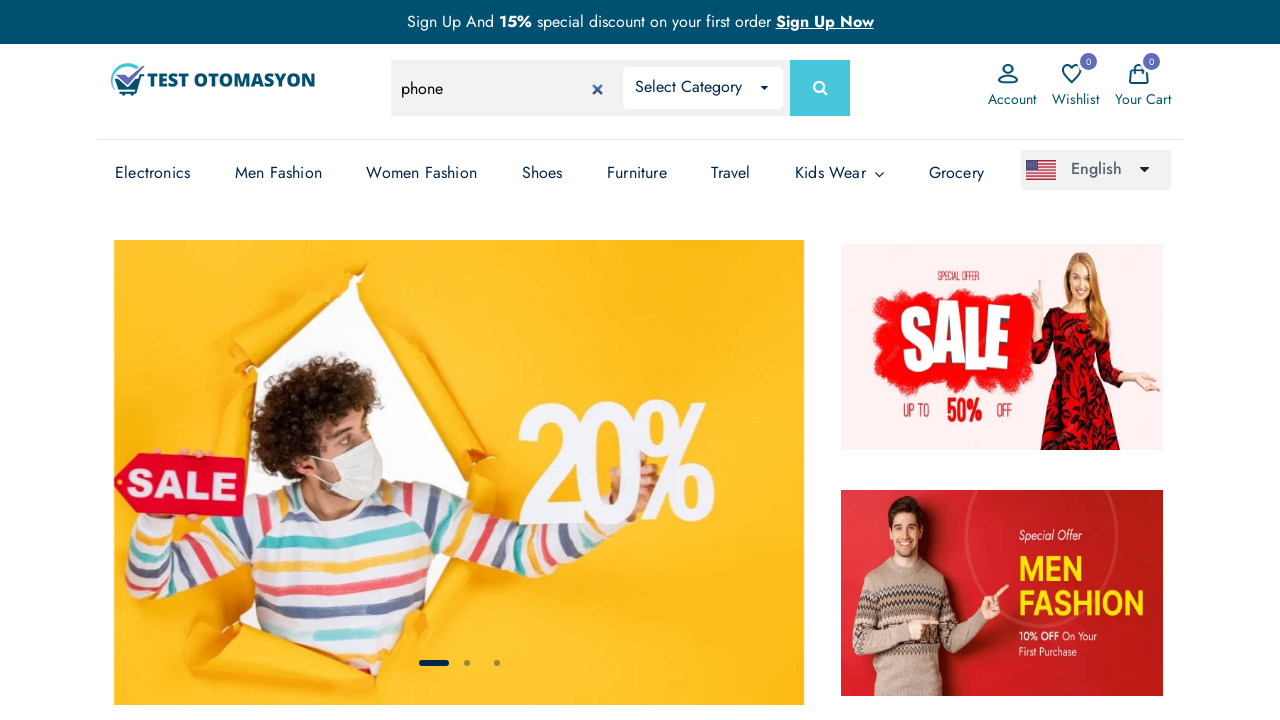

Pressed Enter to submit search on #global-search
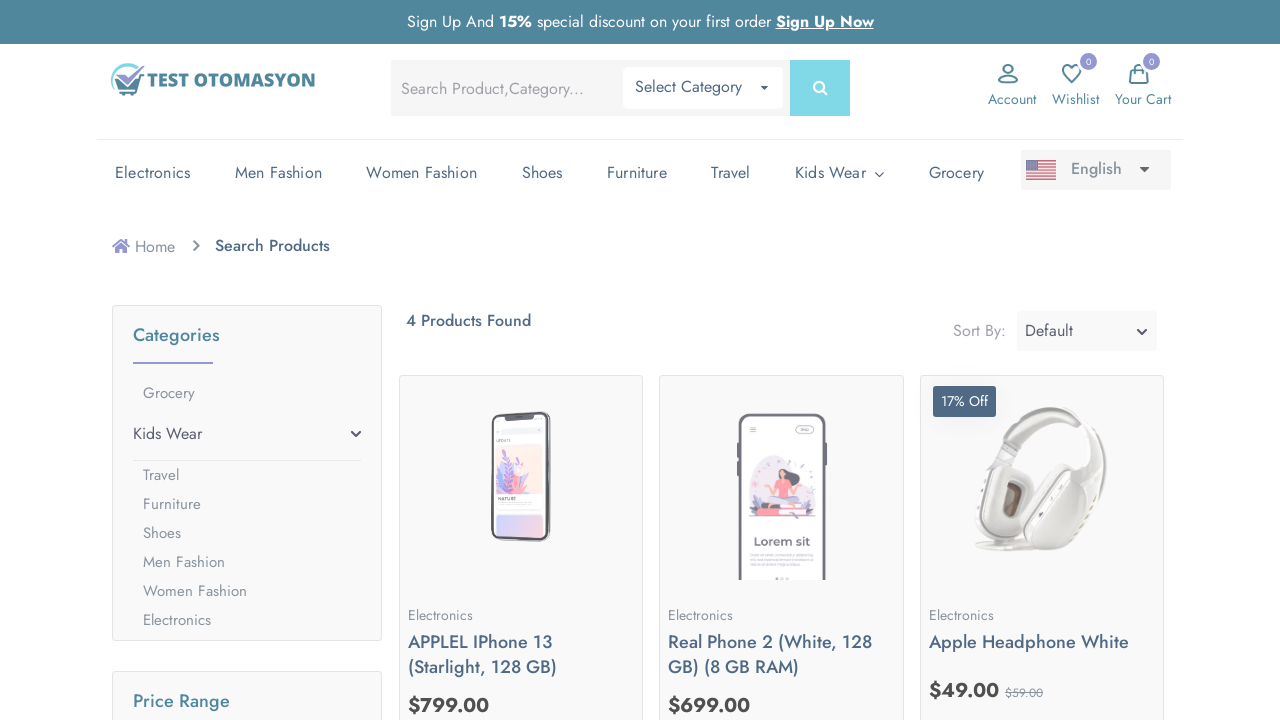

Product results loaded successfully
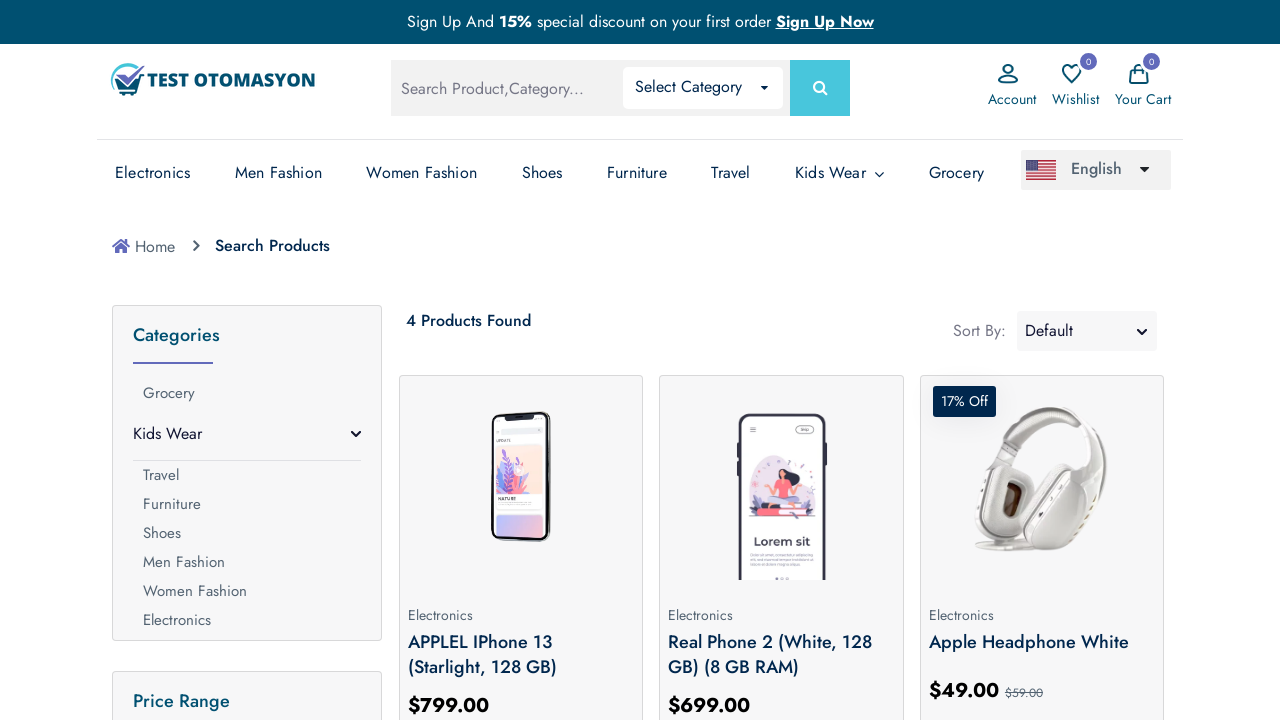

Located 4 product(s) on the results page
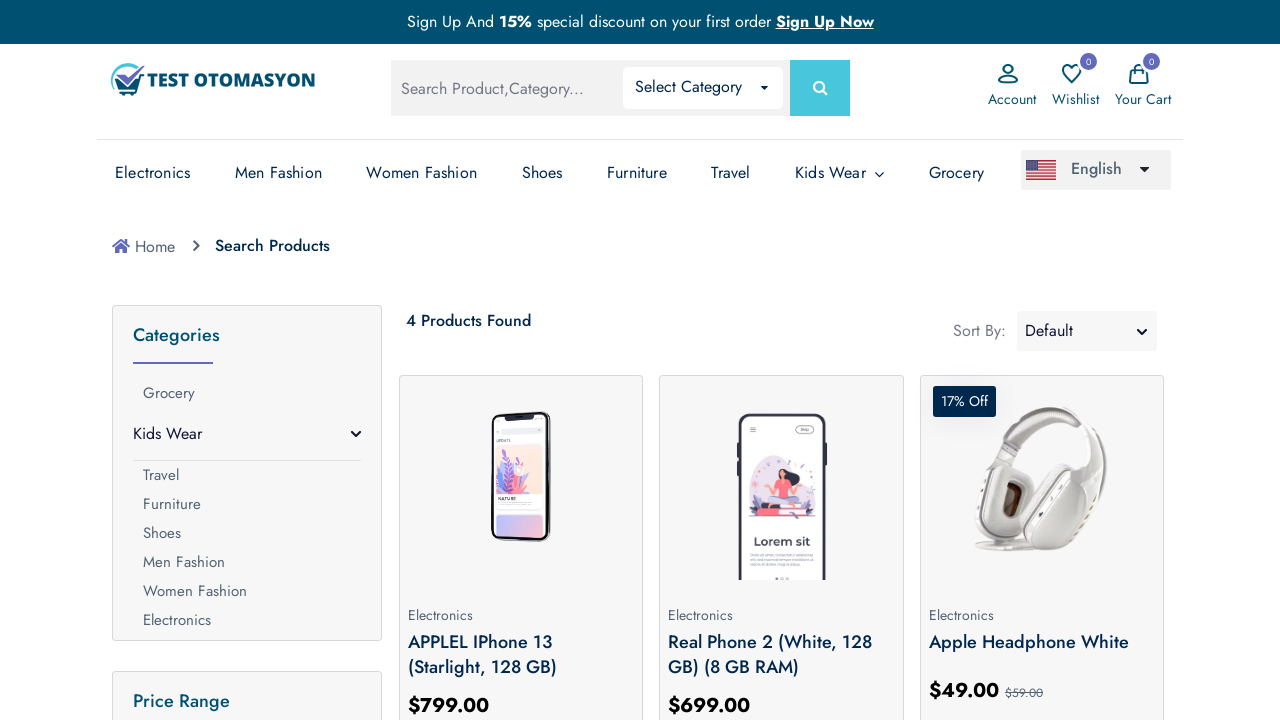

Verified that at least one product was found for 'phone' search
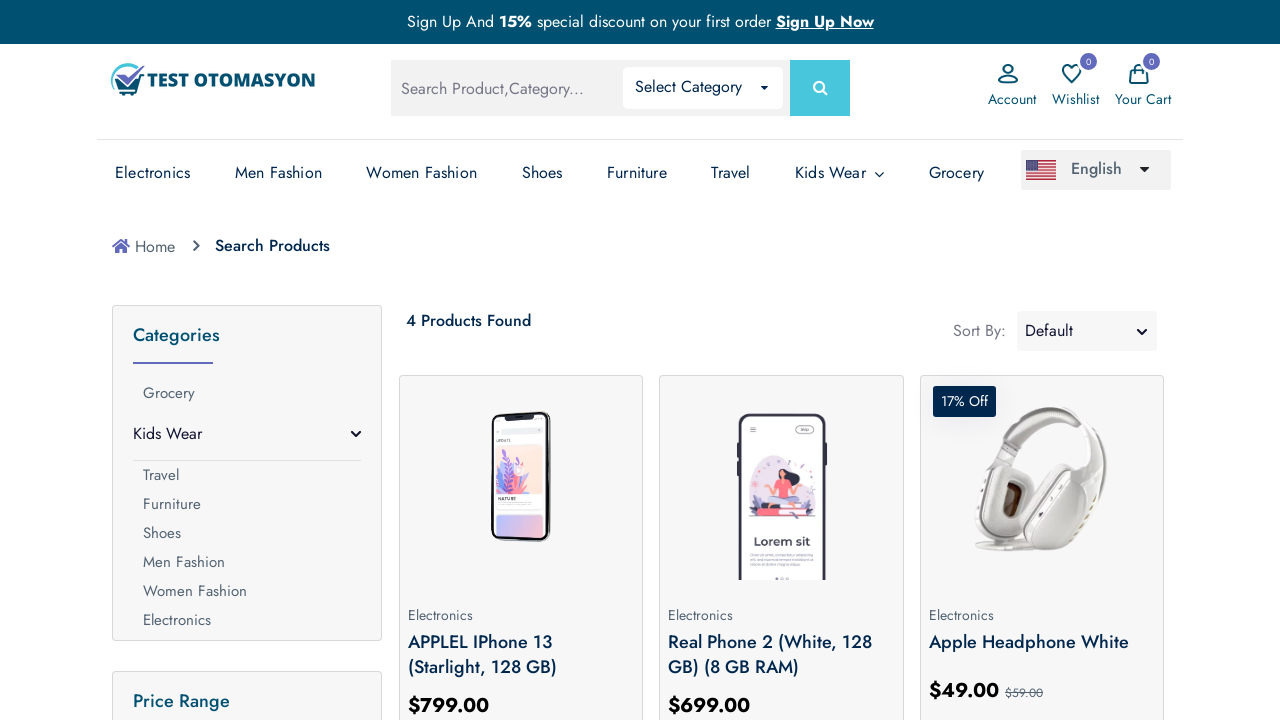

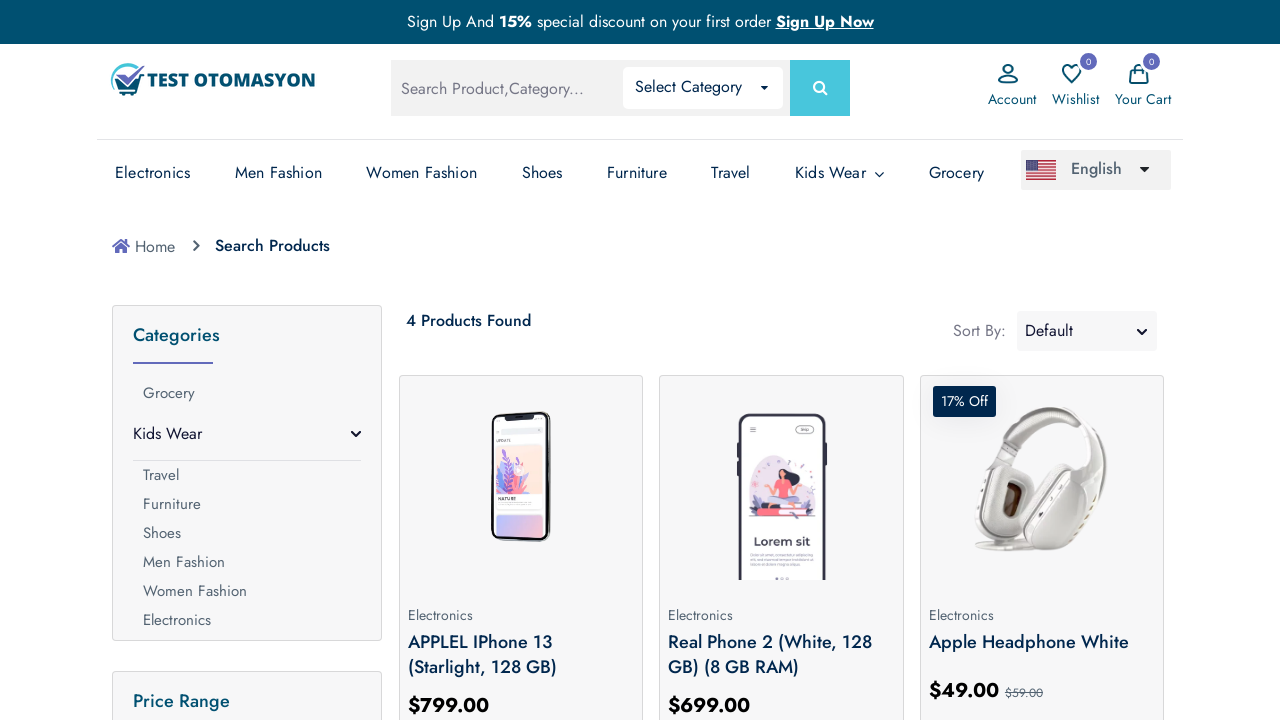